Tests tab opening and window switching functionality by opening multiple tabs through button clicks and navigating between them

Starting URL: https://v1.training-support.net/selenium/tab-opener

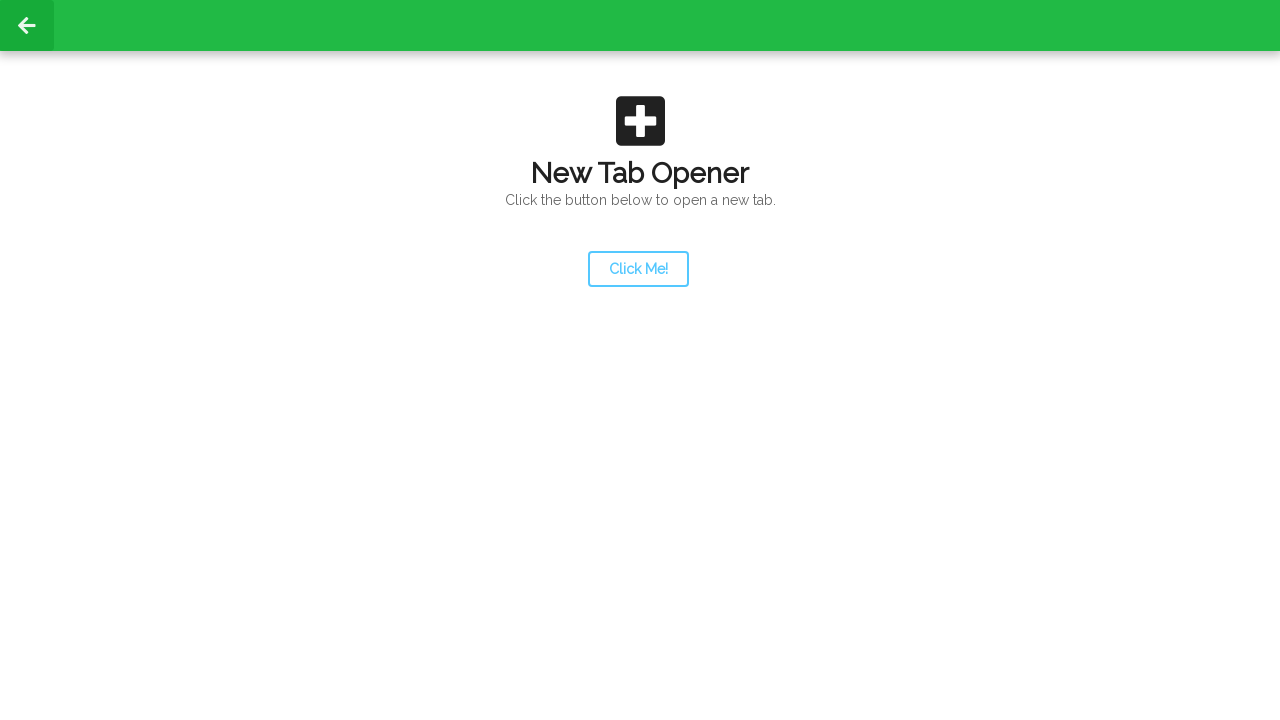

Clicked launcher button to open first new tab at (638, 269) on #launcher
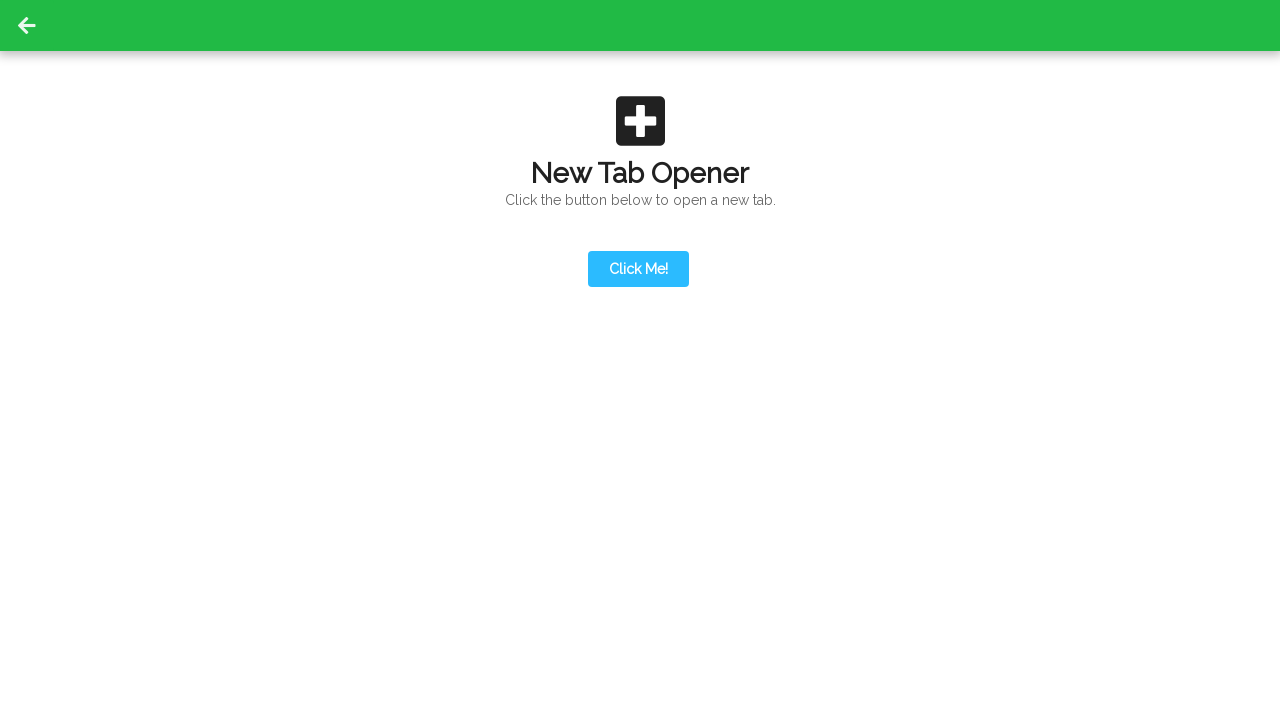

First new tab opened and switched to page2
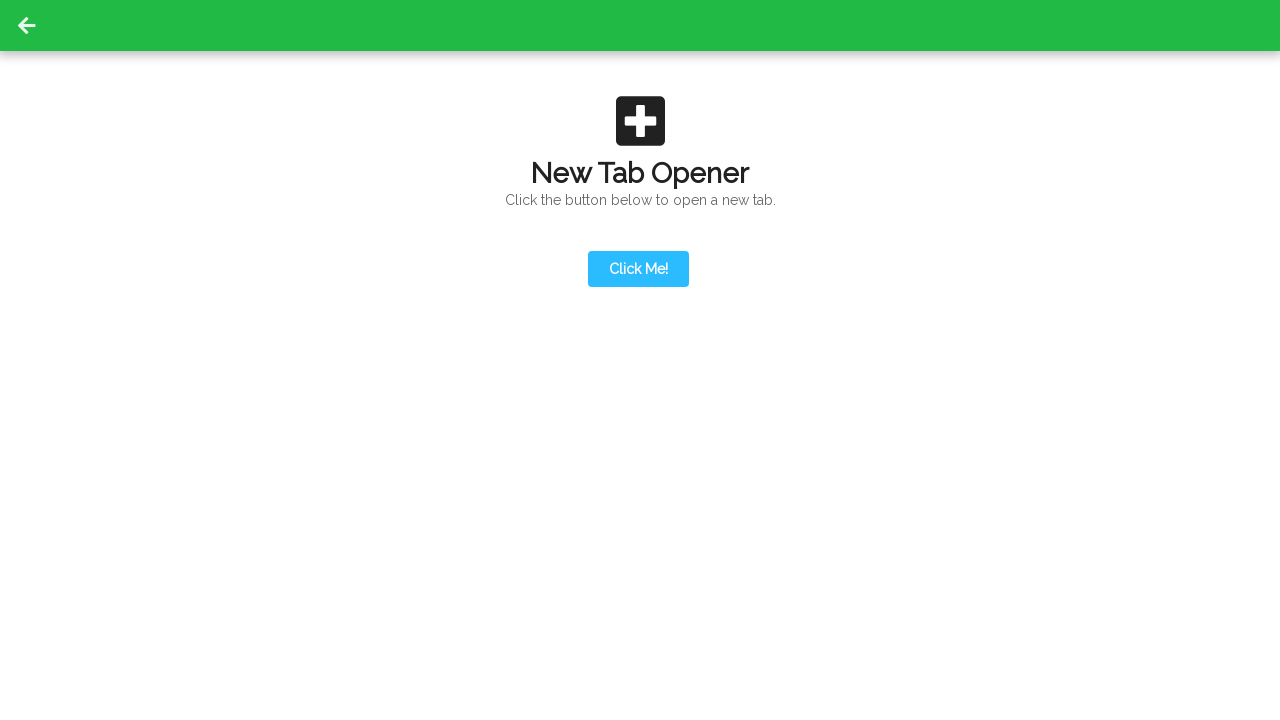

Action button loaded on second tab
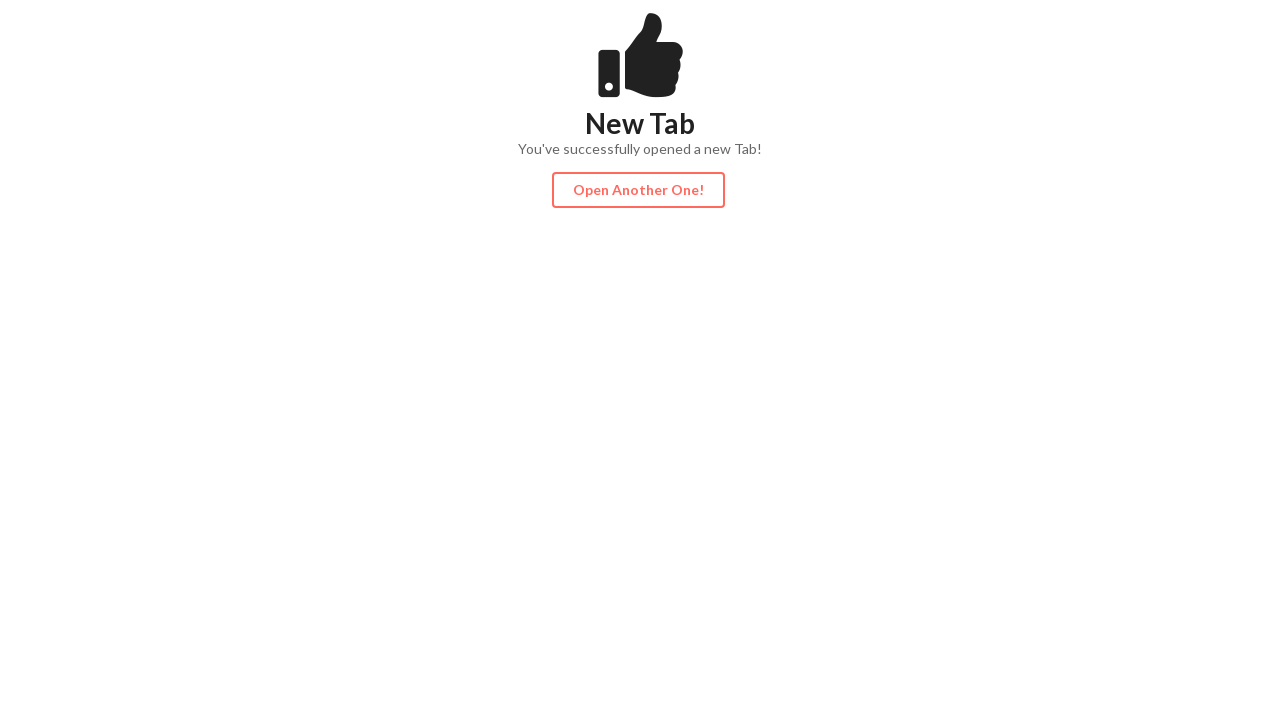

Clicked action button to open third tab and switched to page3 at (638, 190) on #actionButton
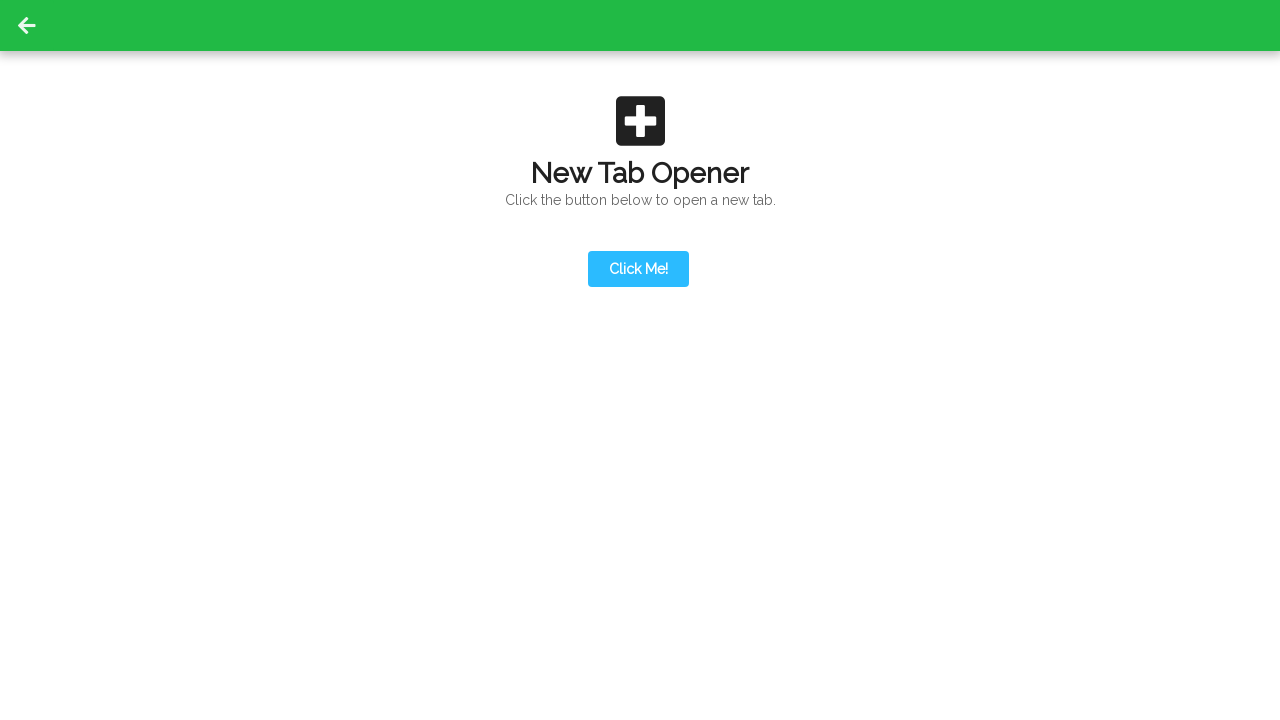

Content loaded on third tab
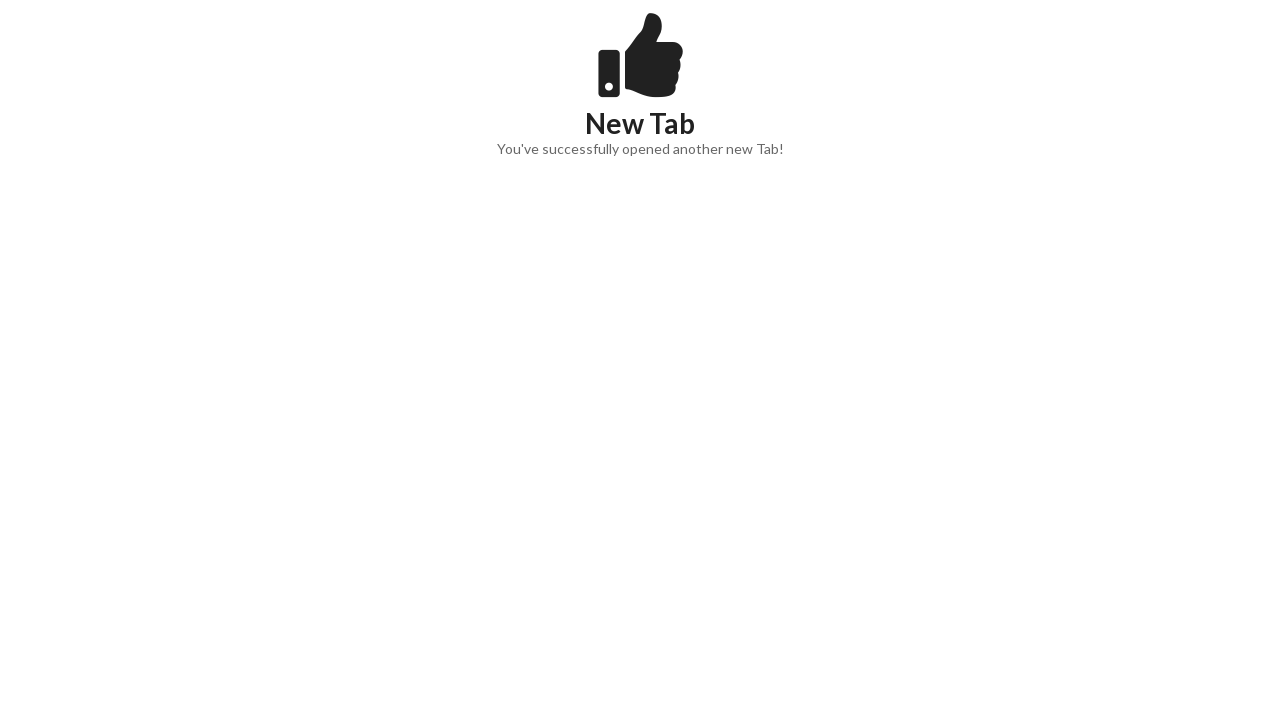

Retrieved all open tabs - total count: 3
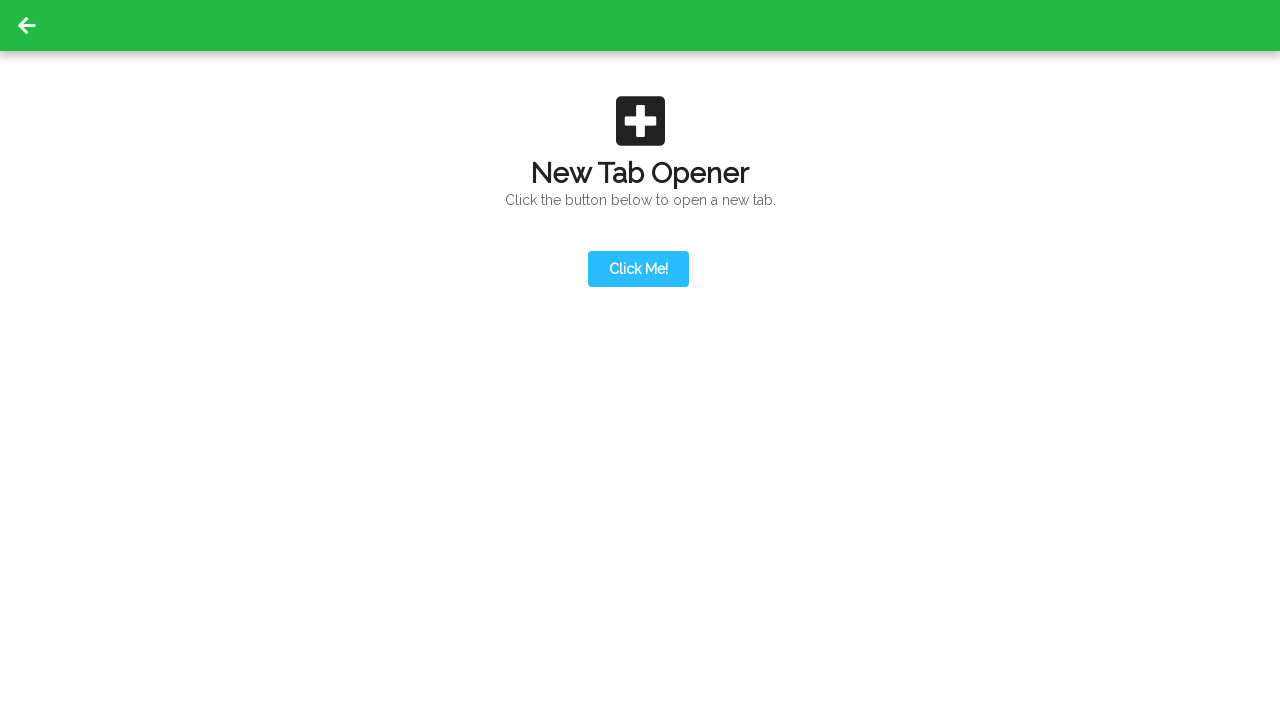

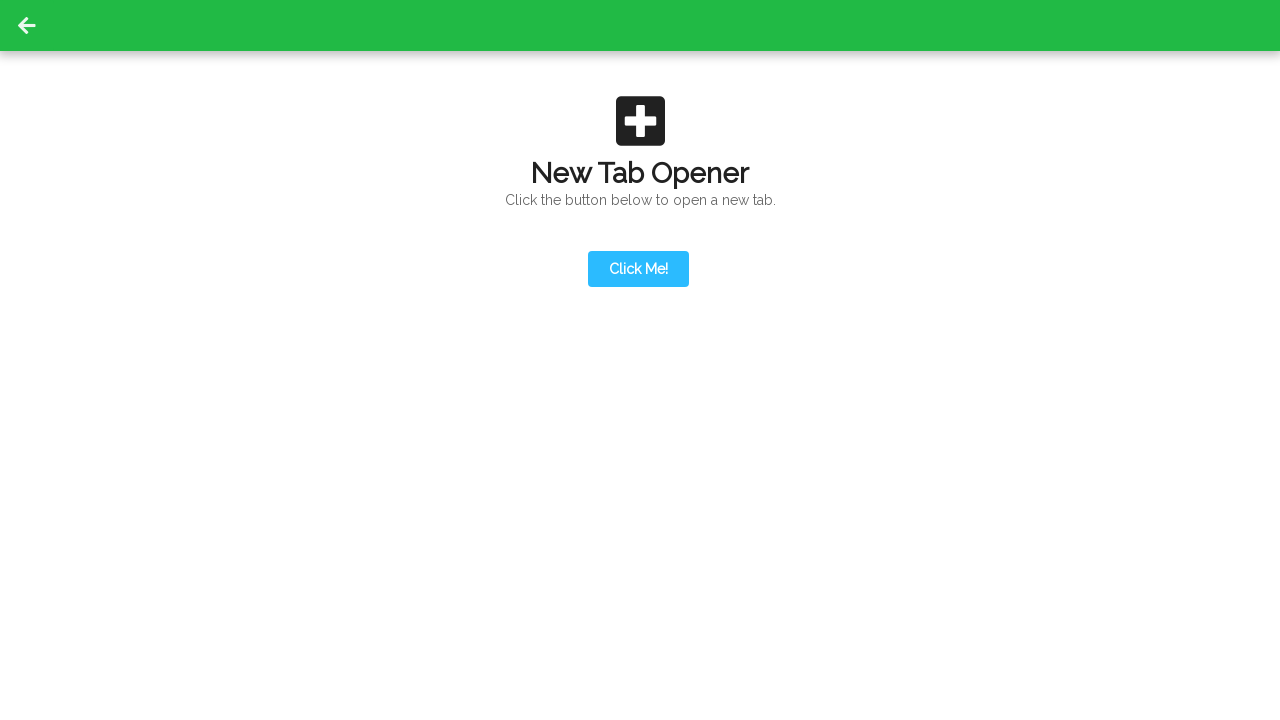